Scrolls to the API references link in the footer section of the API documentation page

Starting URL: https://webdriver.io/docs/api

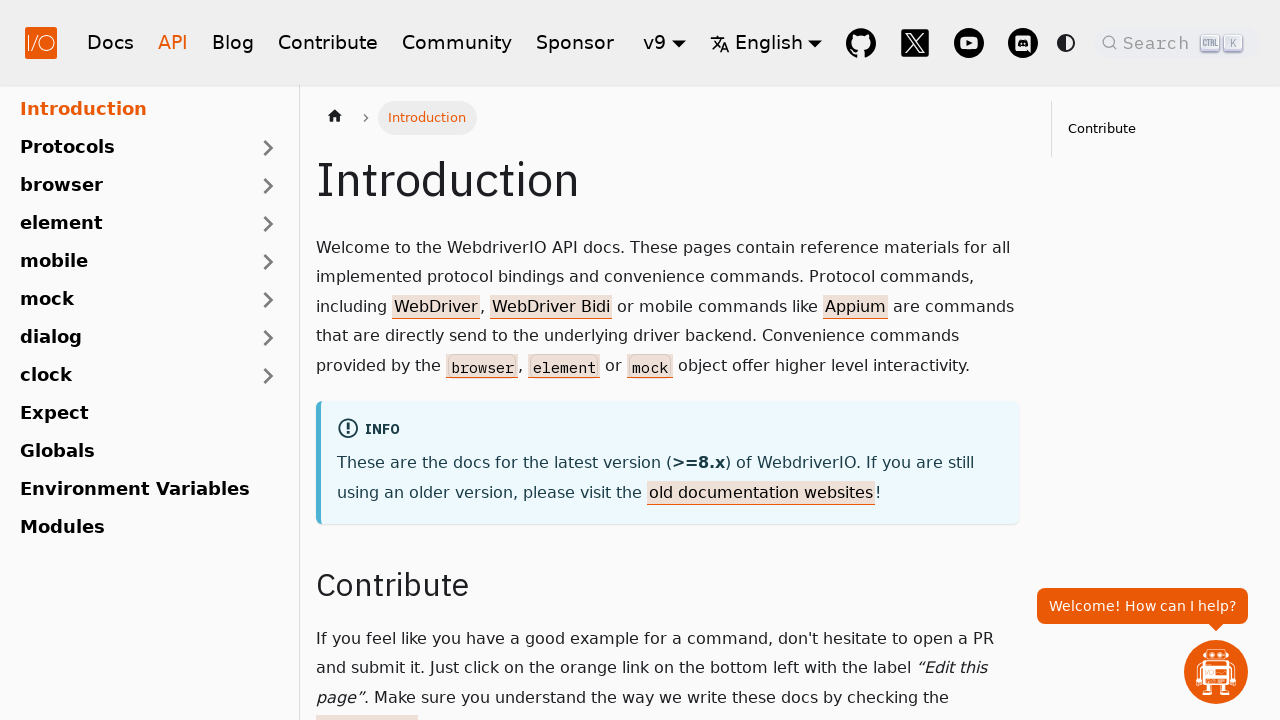

Located footer API reference link
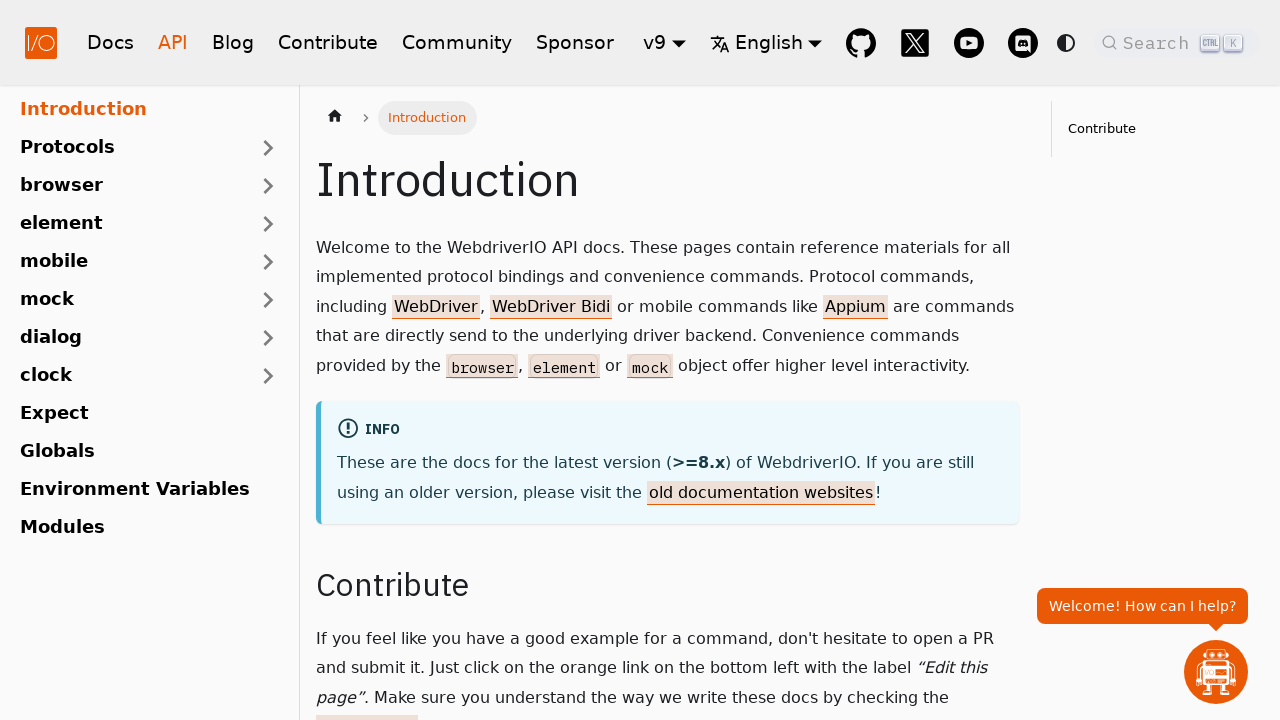

Scrolled to API references link in footer section
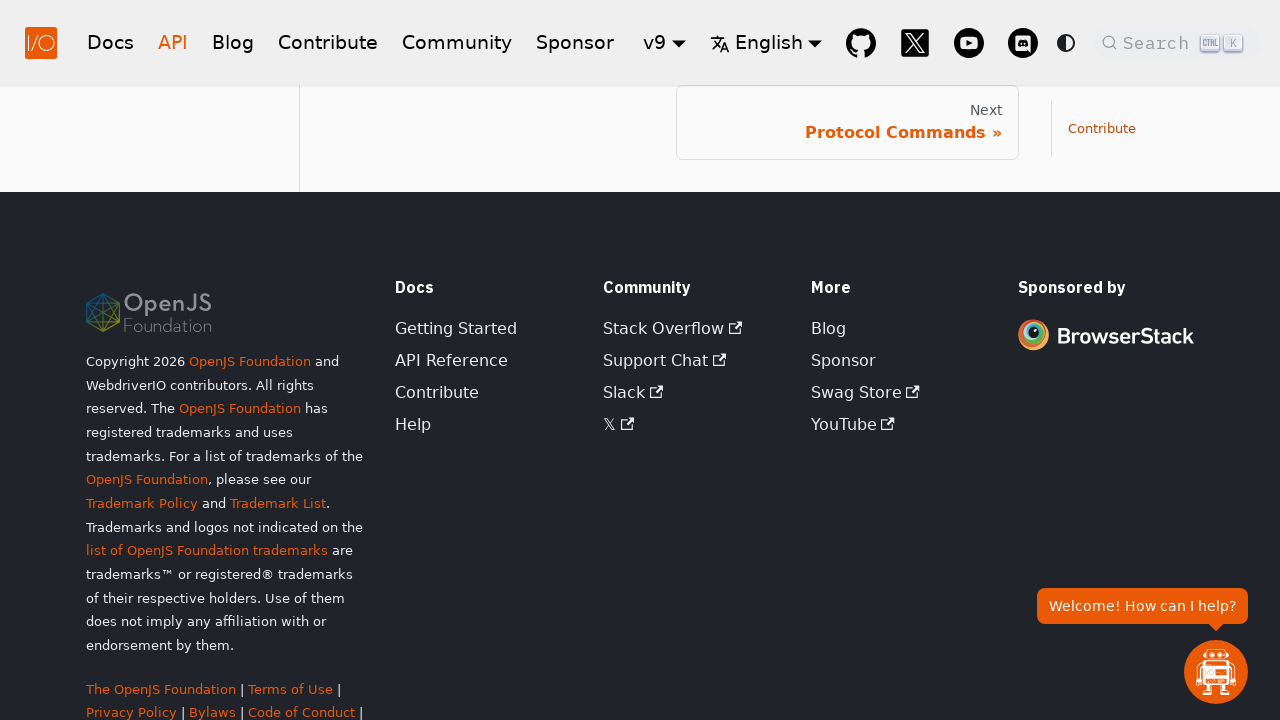

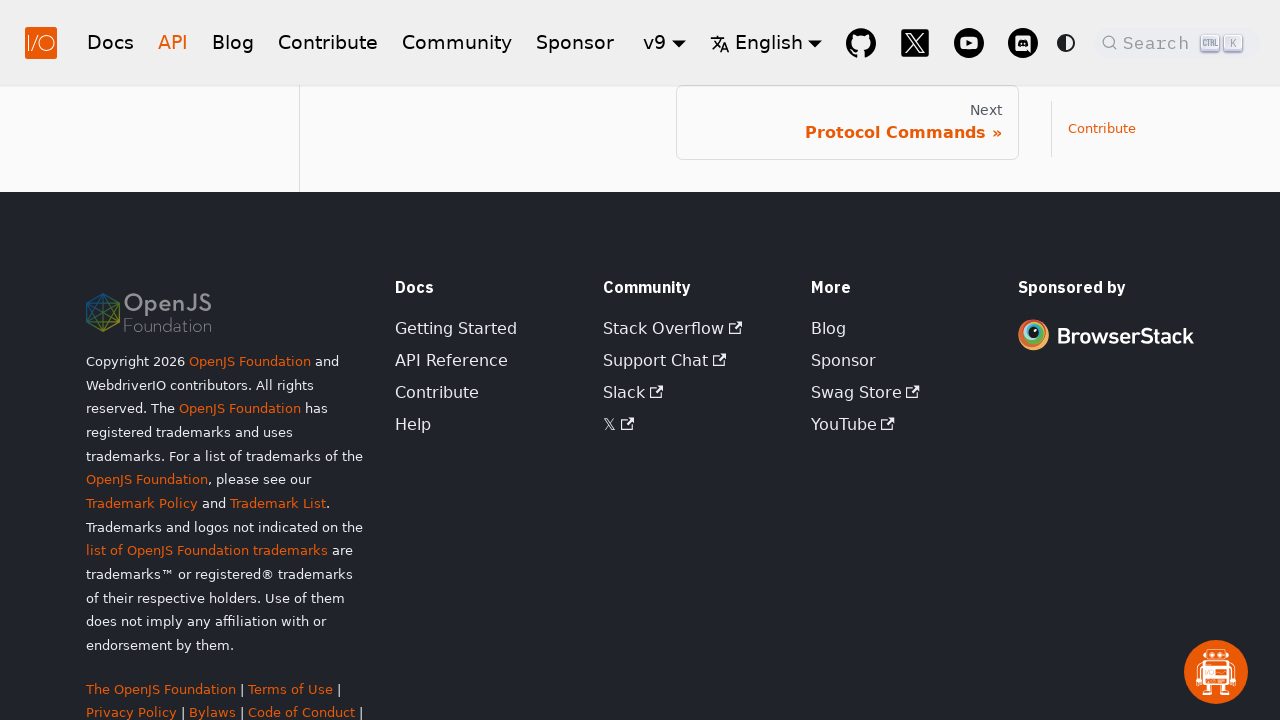